Tests navigation on Training Support website by verifying the homepage title, clicking the "About Us" link, and verifying the About Us page loads correctly.

Starting URL: https://www.training-support.net/

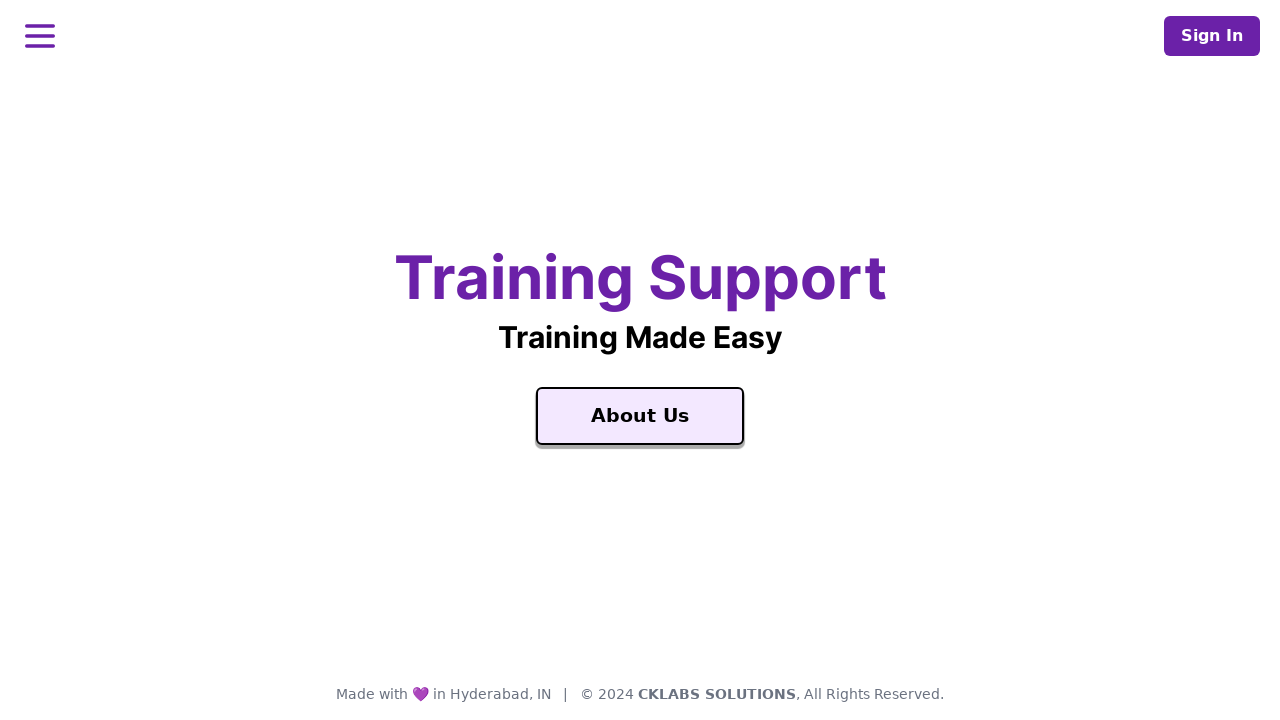

Waited for homepage title 'Training Support' to load
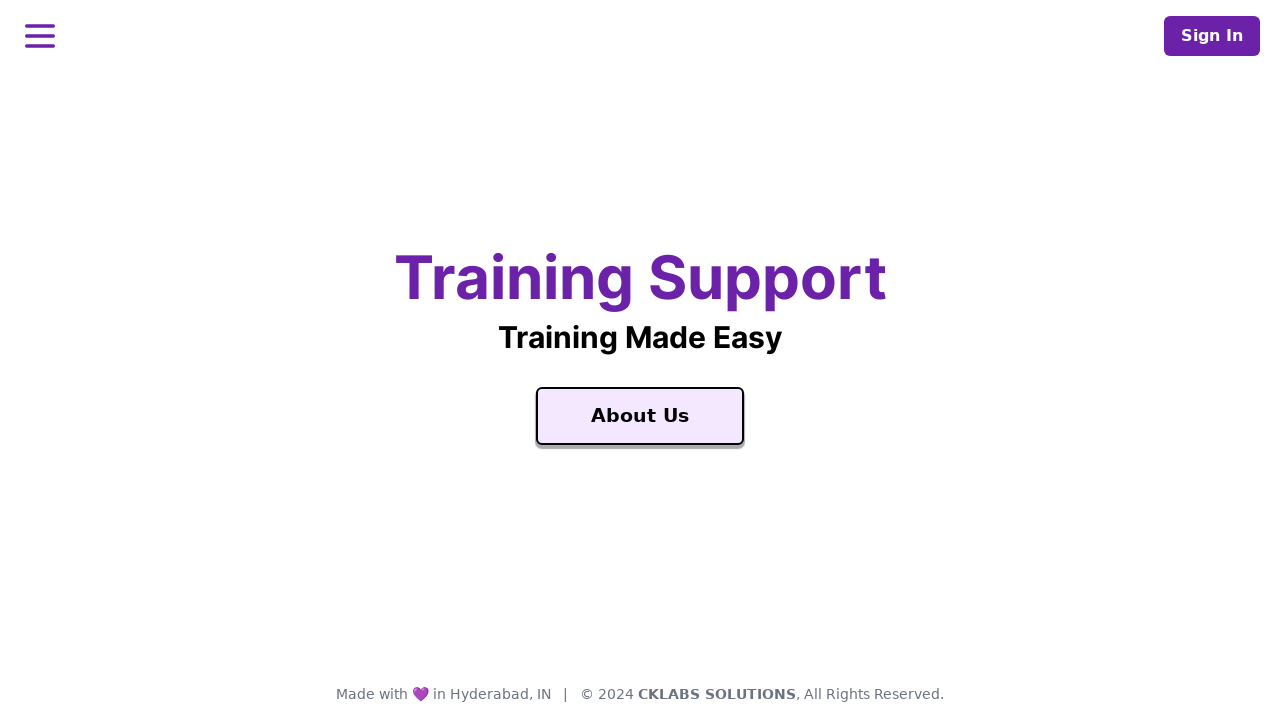

Retrieved homepage title: 'Training Support'
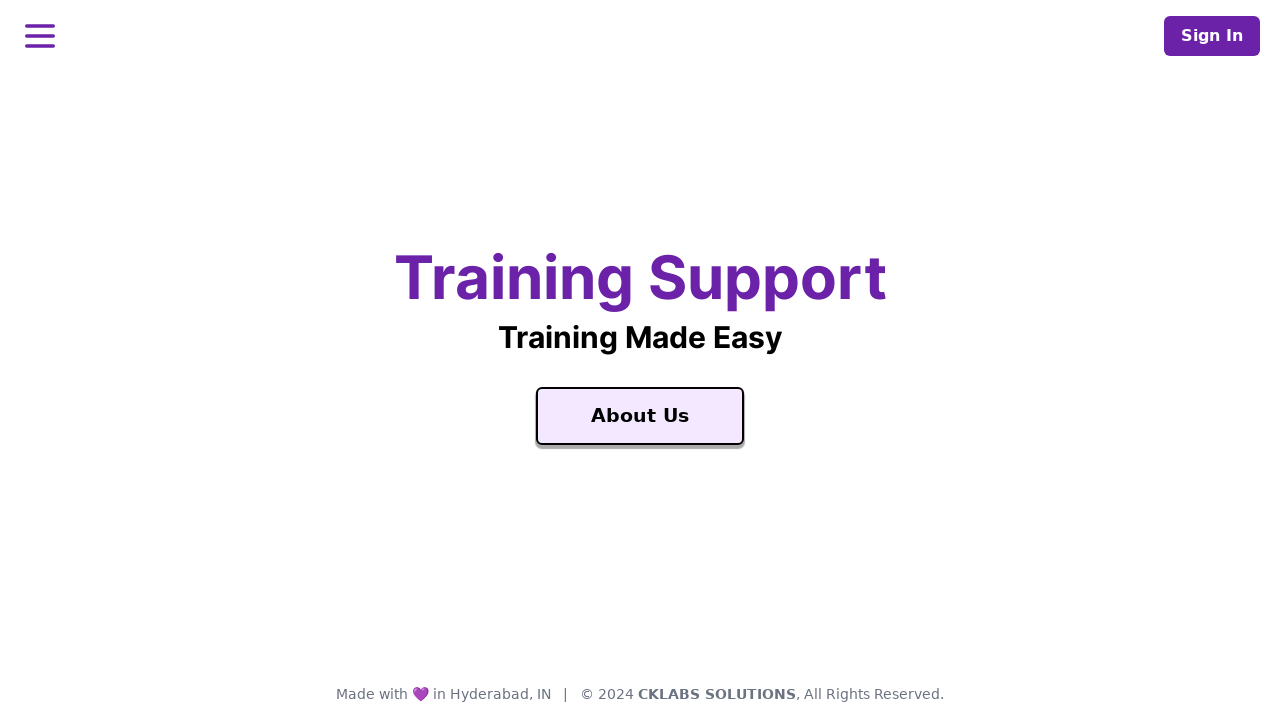

Clicked 'About Us' link at (640, 416) on text=About Us
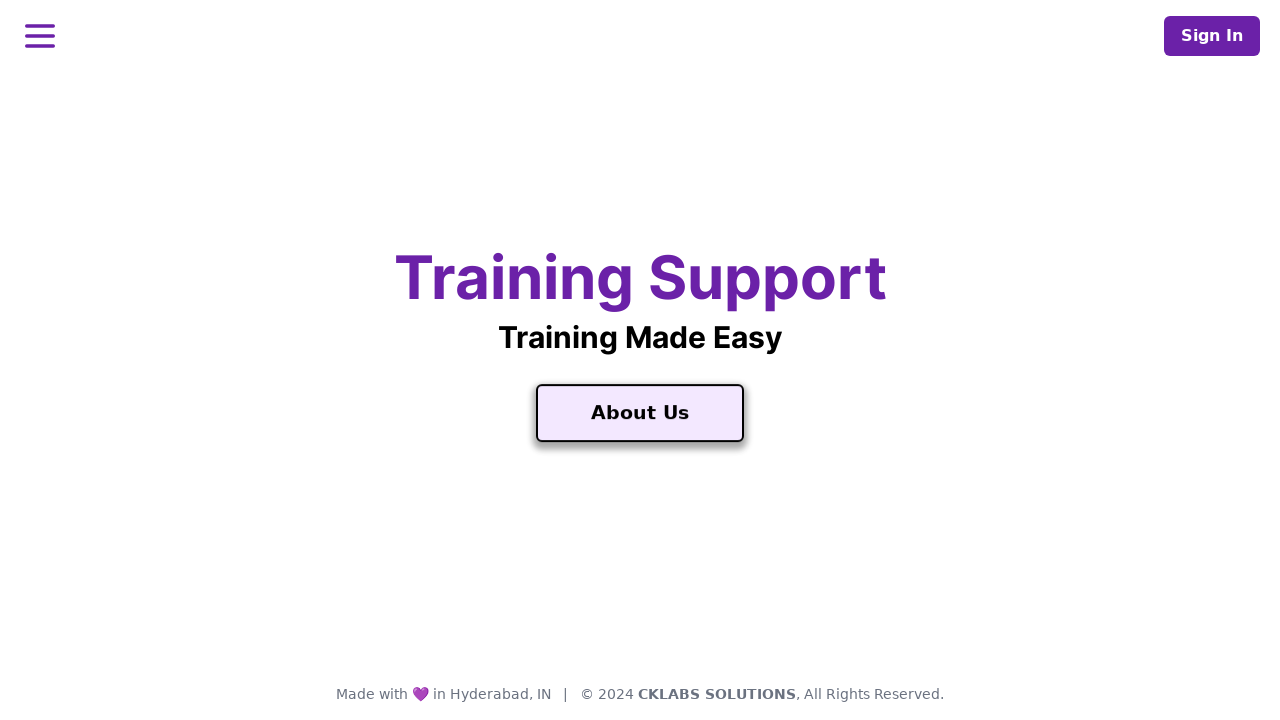

Waited for About Us page to load
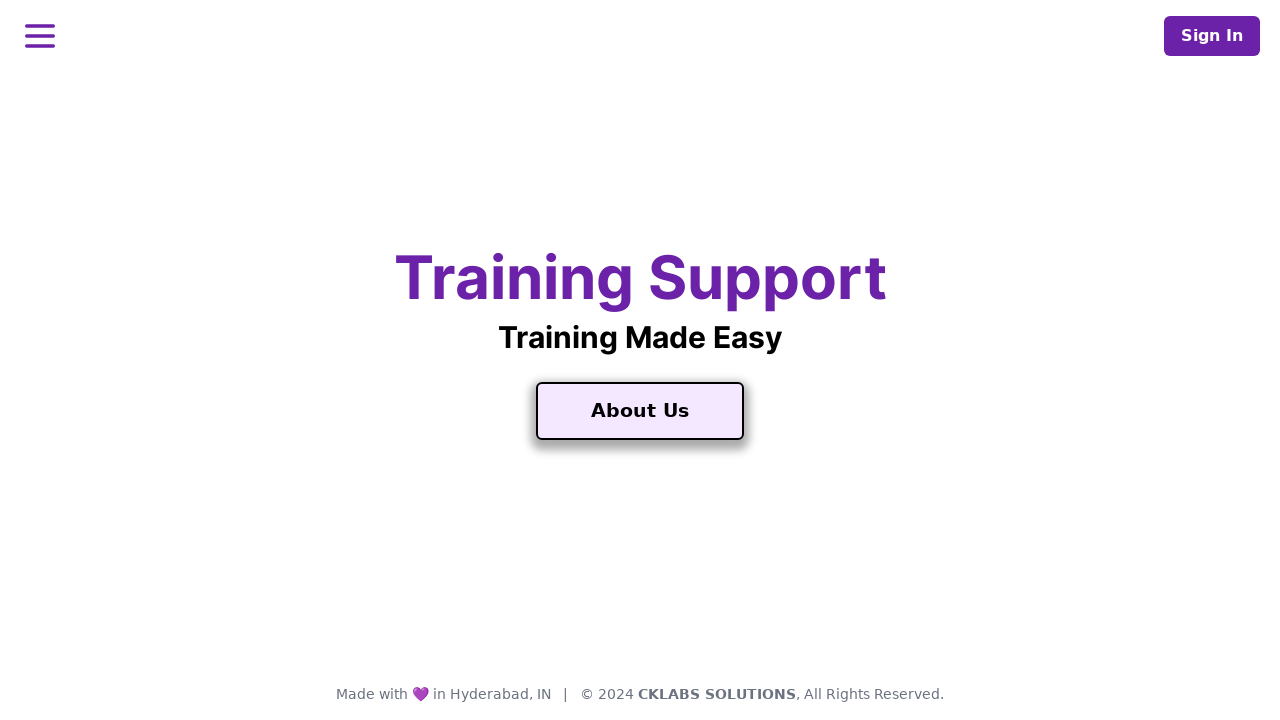

Retrieved About Us page title: 'About Us'
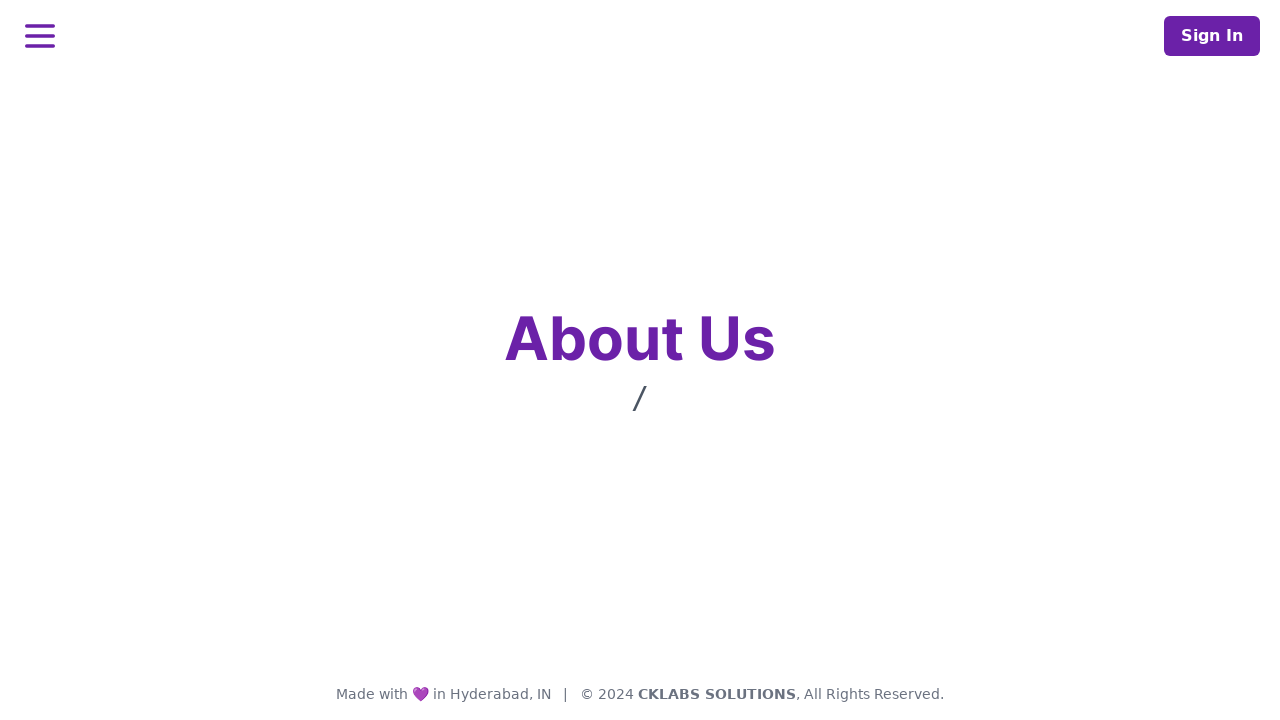

Verified homepage title is 'Training Support'
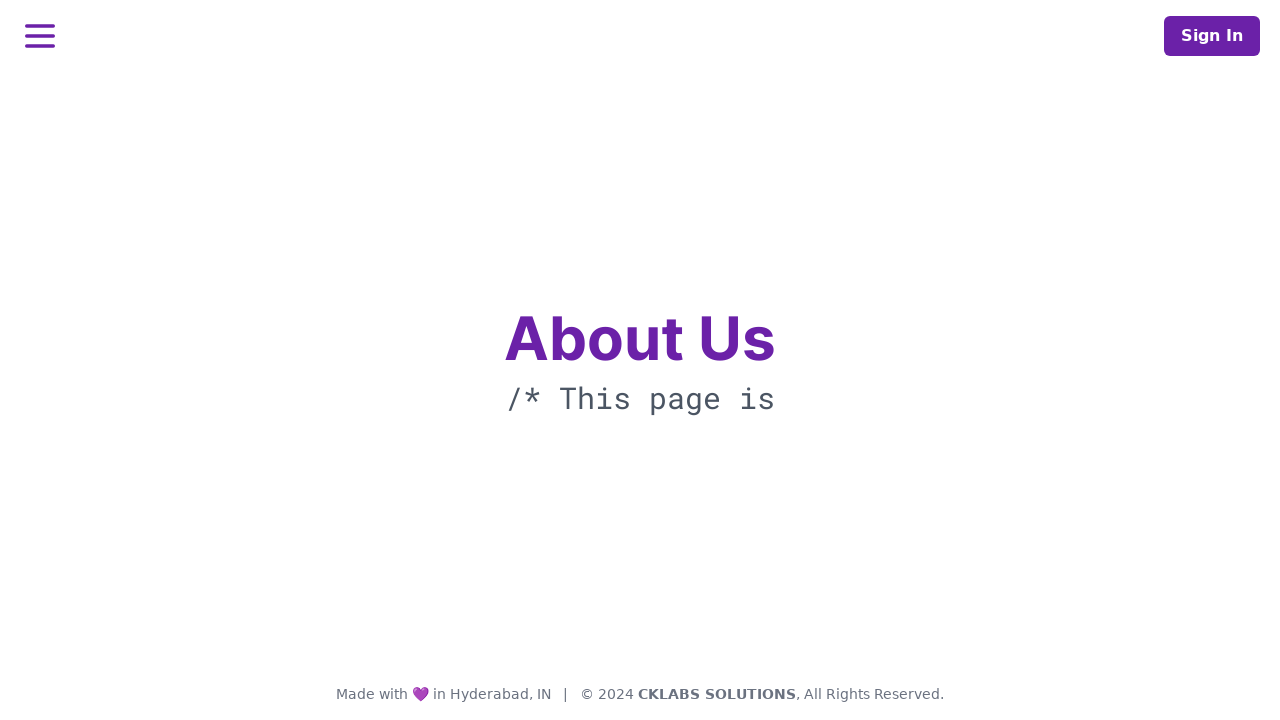

Verified About Us page title contains 'About'
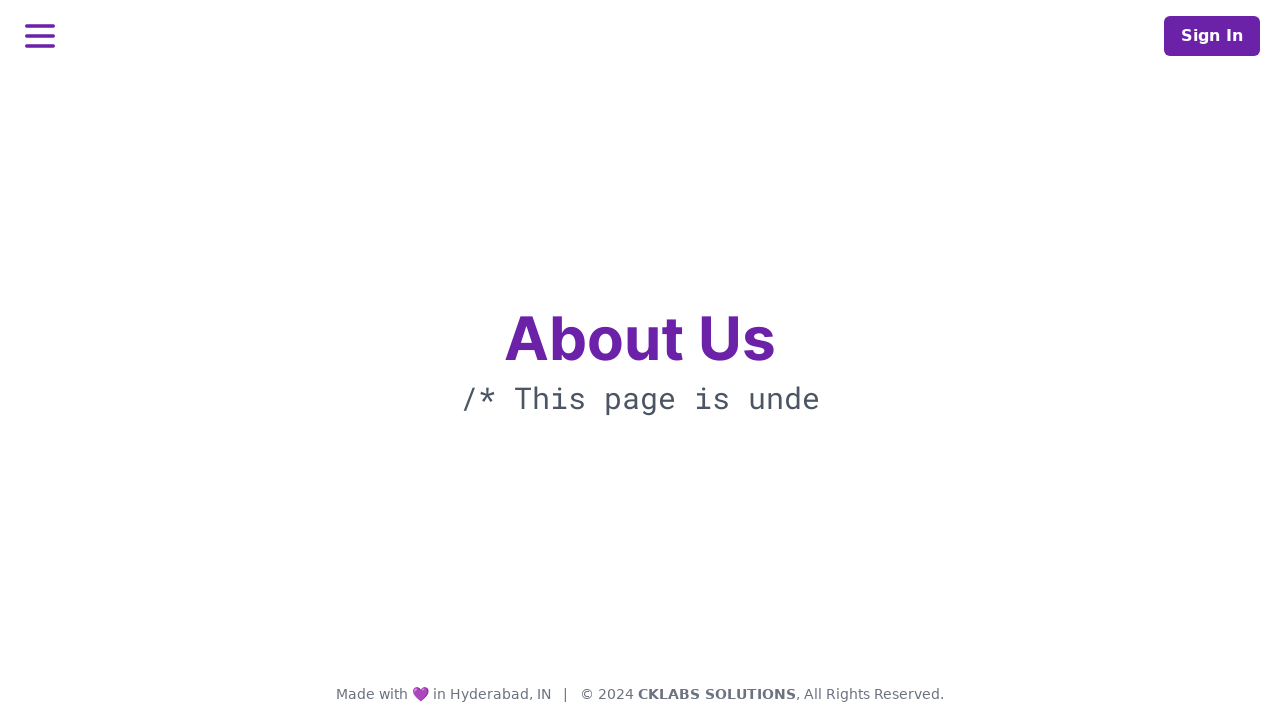

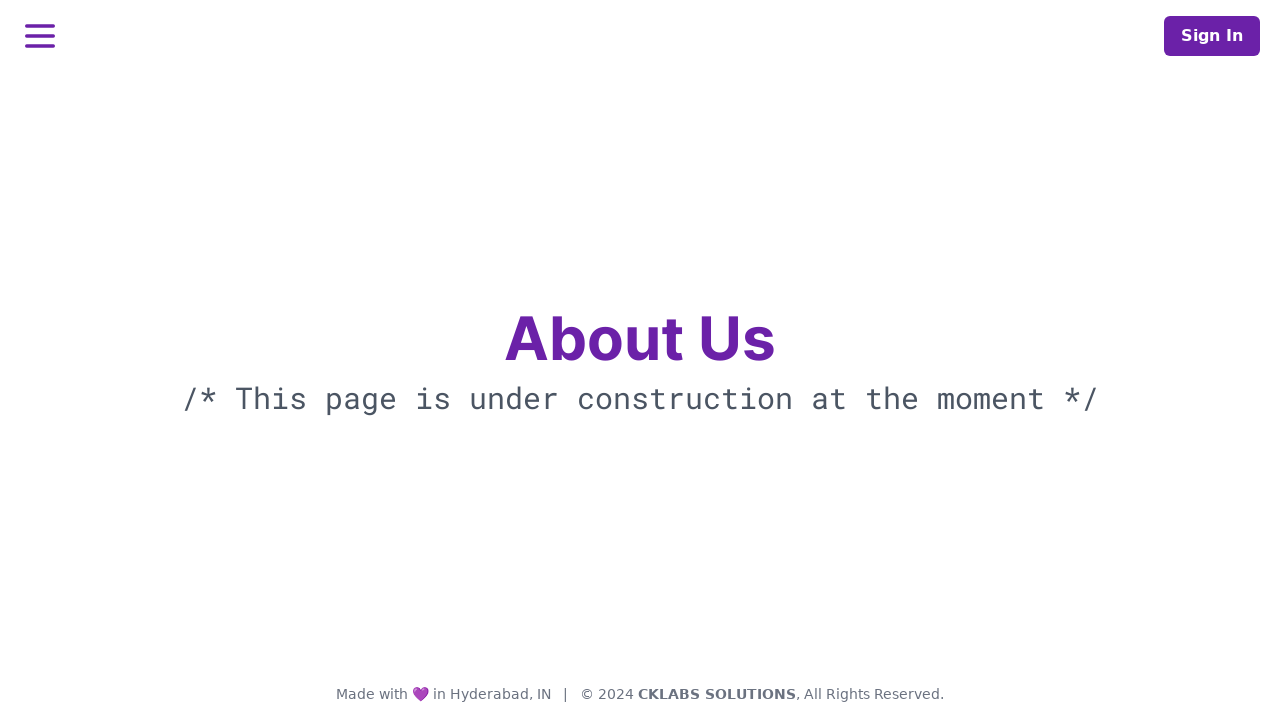